Navigates to the Netology website and clicks on the course catalog link

Starting URL: https://netology.ru

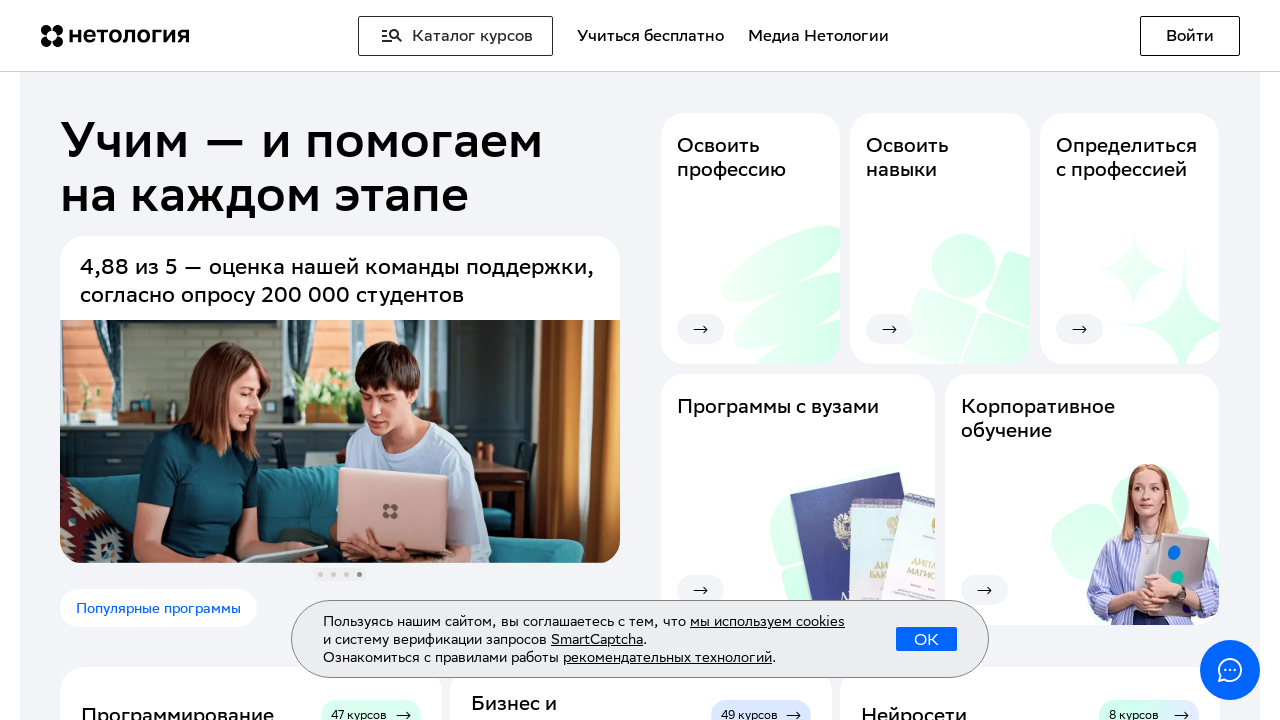

Clicked on the course catalog link at (456, 36) on text=Каталог курсов
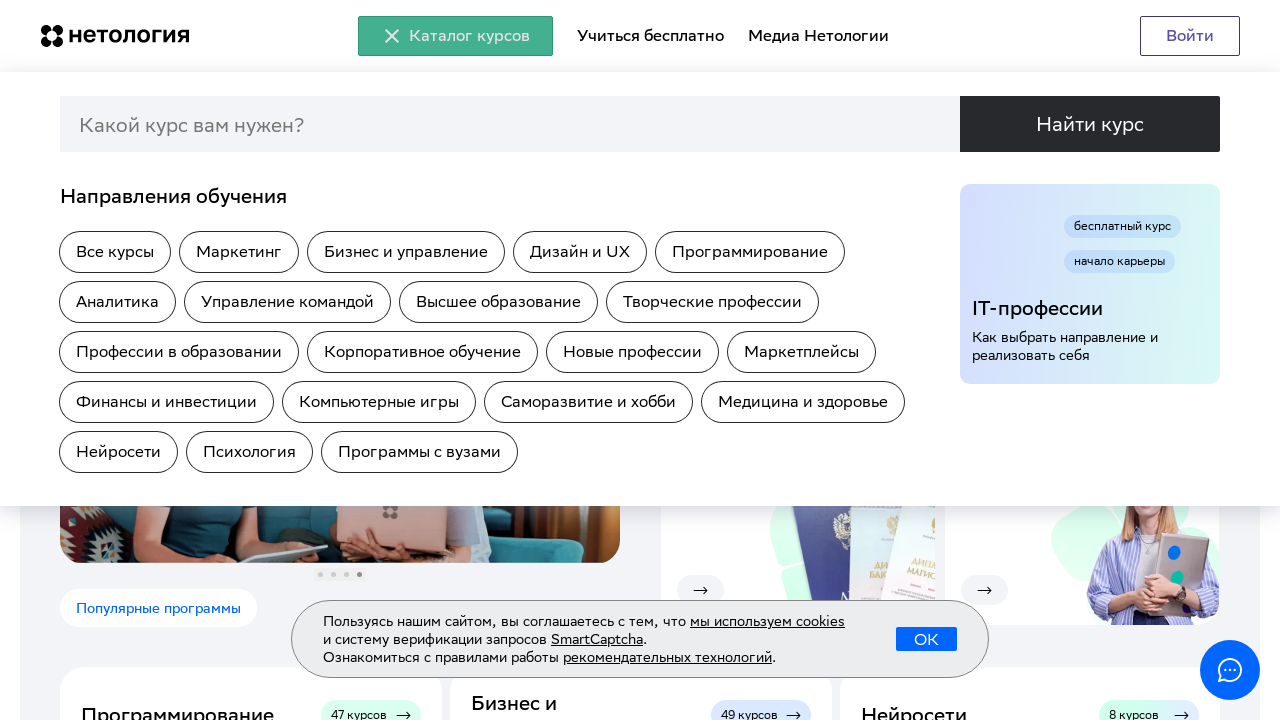

Navigation to course catalog completed
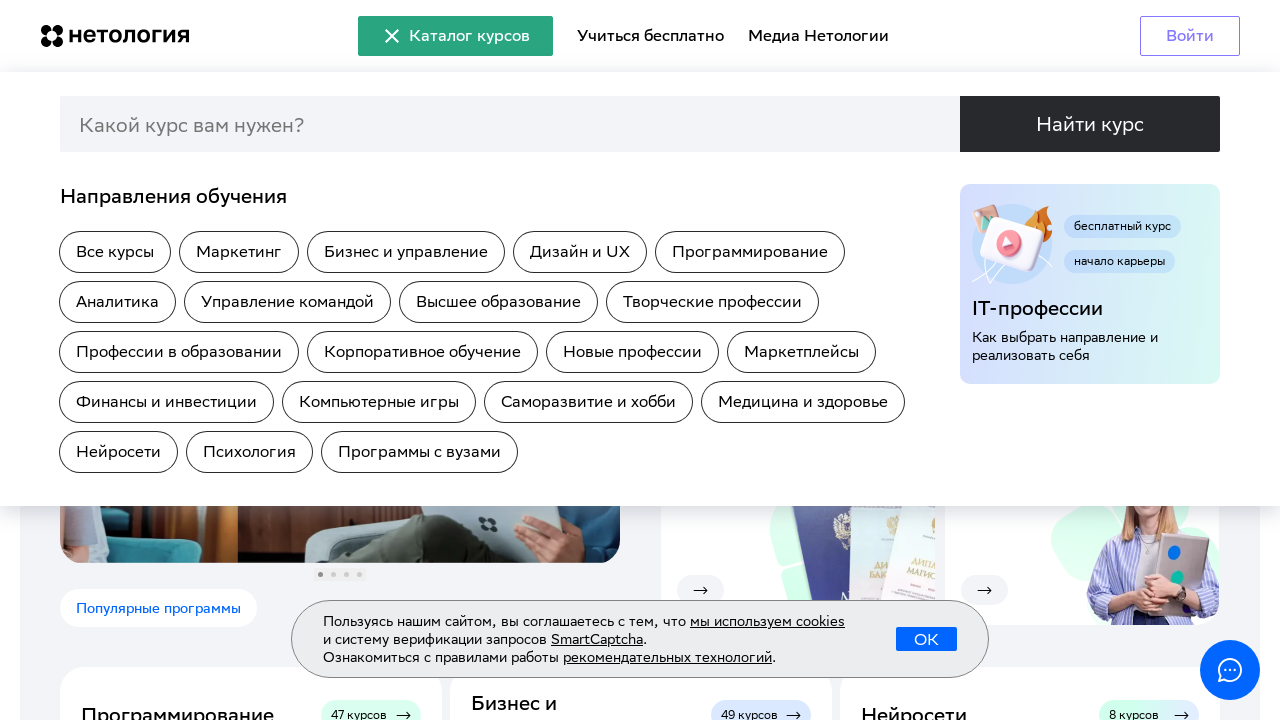

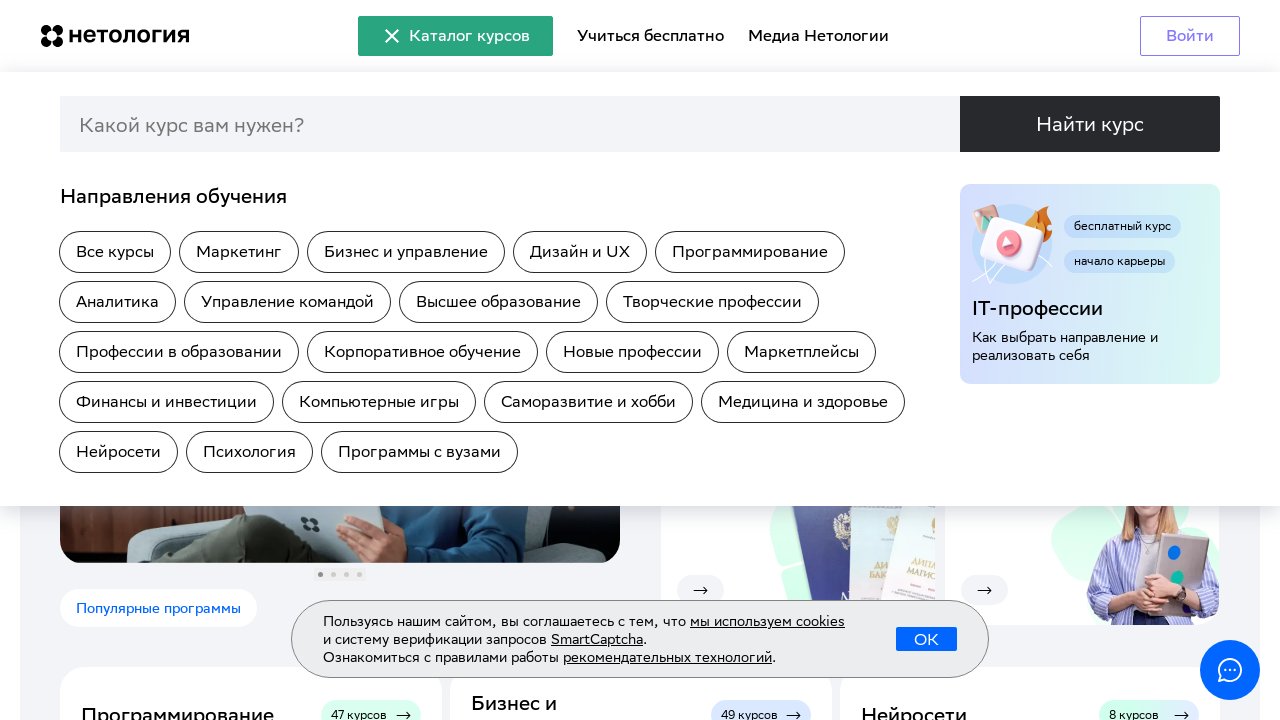